Tests ASOS search functionality by navigating to search results for a product term and clicking through multiple pages of results using the pagination button.

Starting URL: https://www.asos.com/search/?q=sneakers

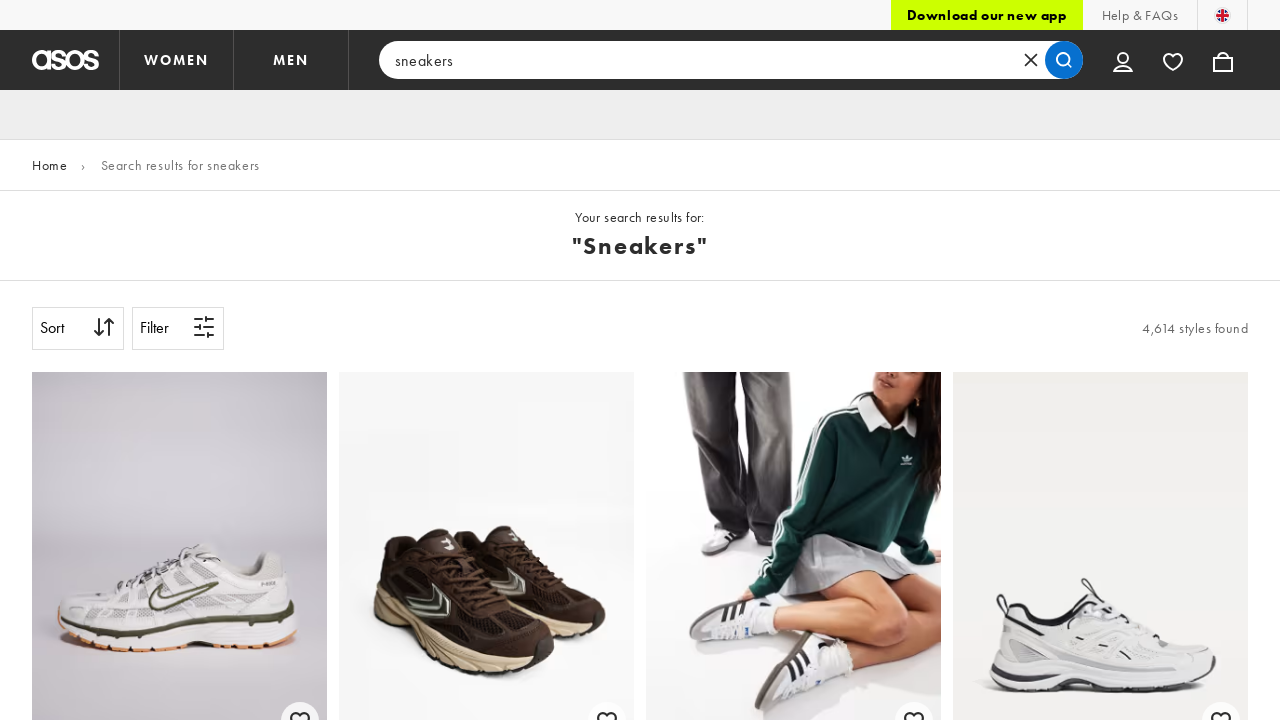

Search results loaded on ASOS
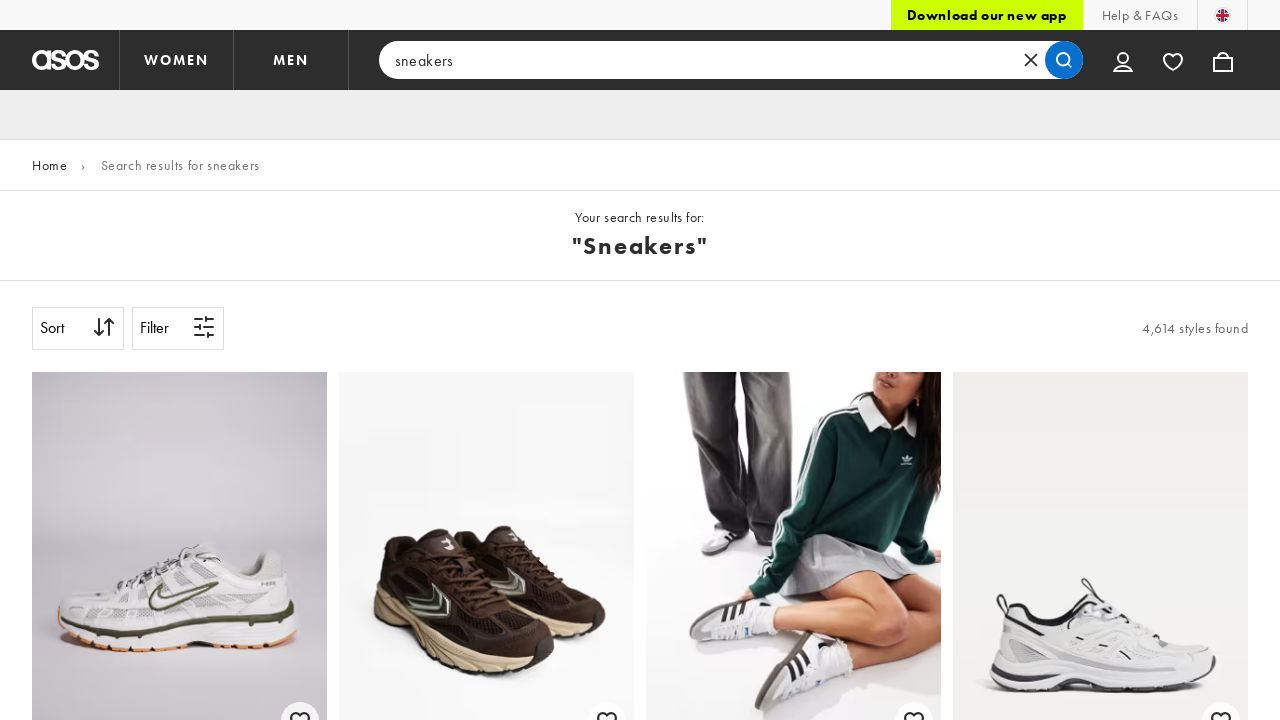

Clicked load more button (iteration 1) at (640, 360) on a[data-auto-id='loadMoreProducts']
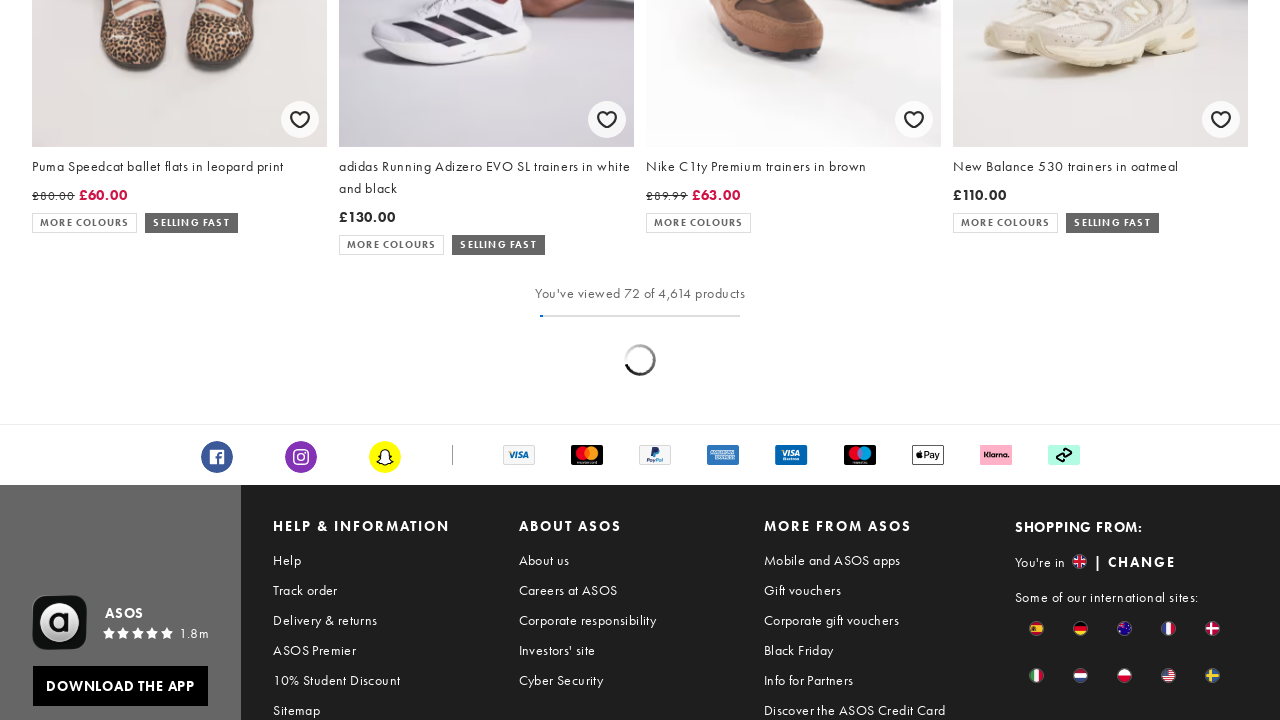

New products loaded after pagination
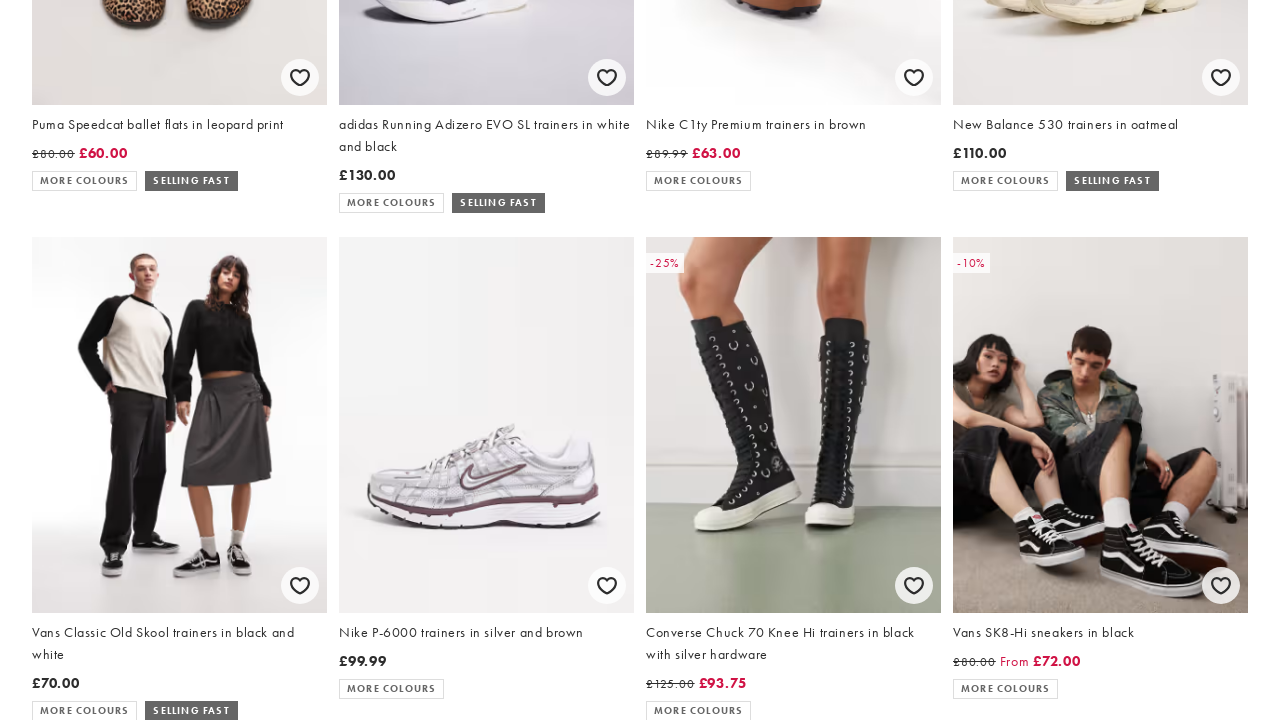

Clicked load more button (iteration 2) at (640, 361) on a[data-auto-id='loadMoreProducts']
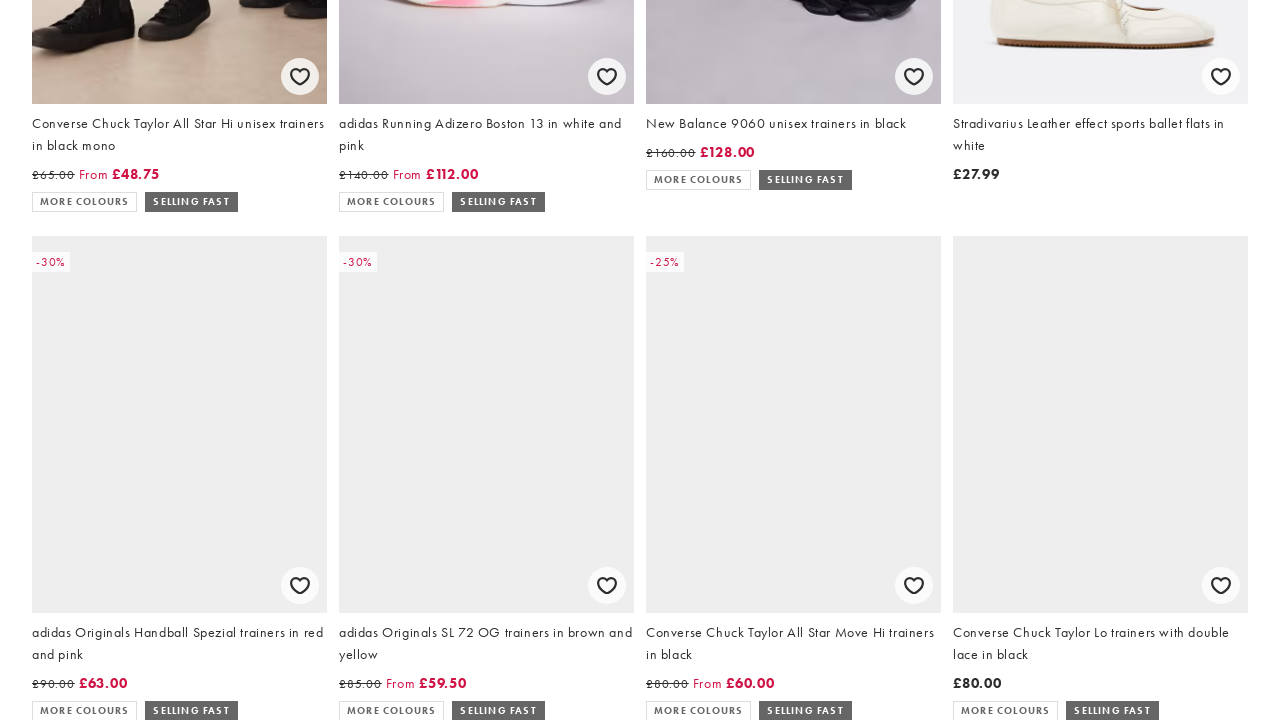

New products loaded after pagination
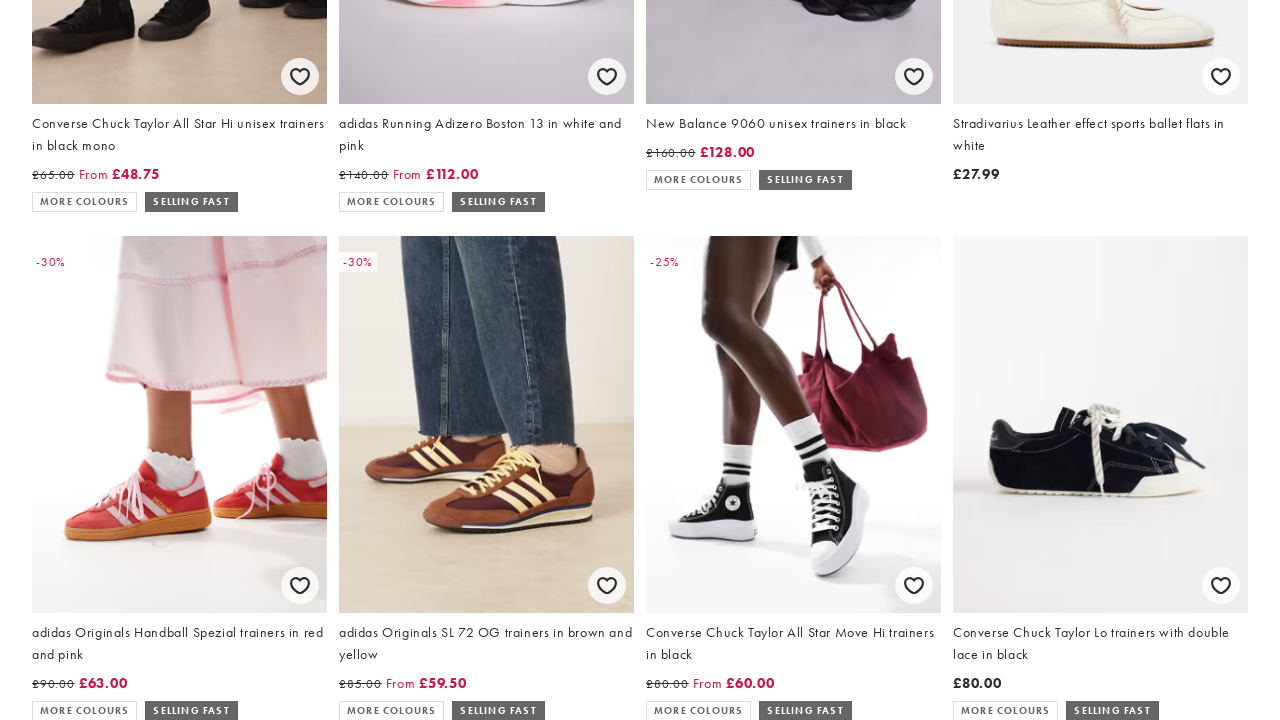

Clicked load more button (iteration 3) at (640, 361) on a[data-auto-id='loadMoreProducts']
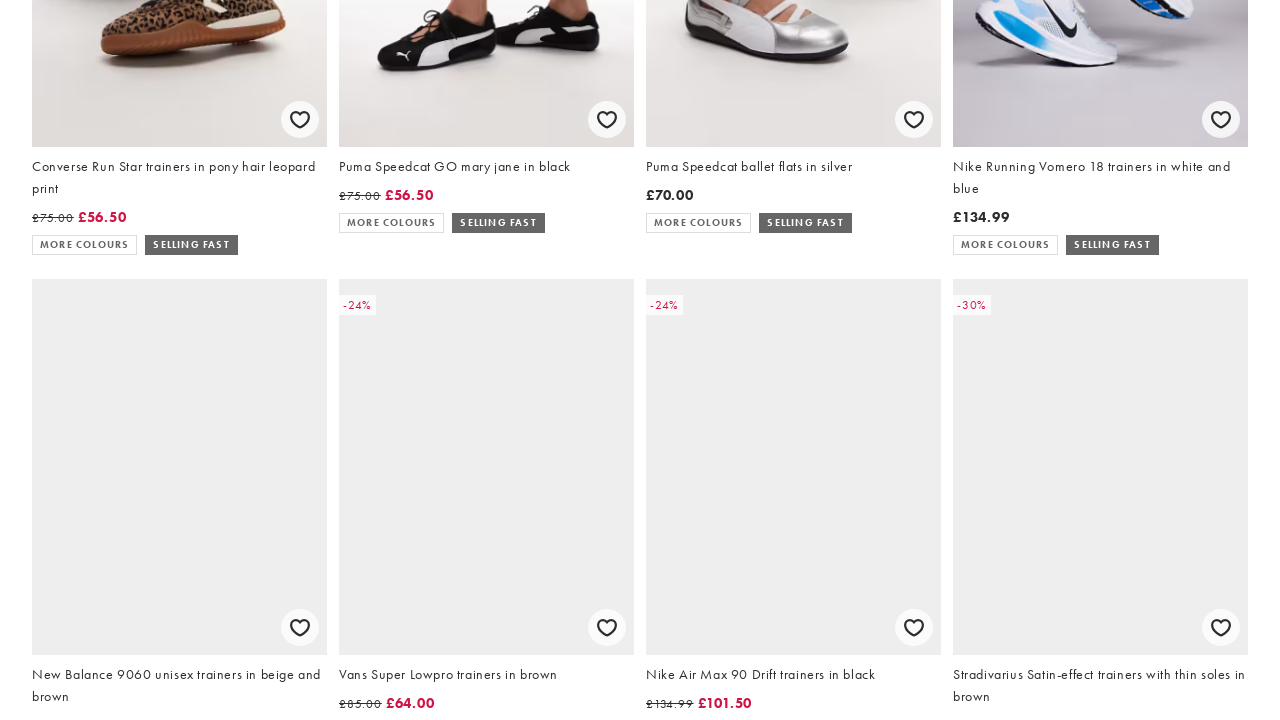

New products loaded after pagination
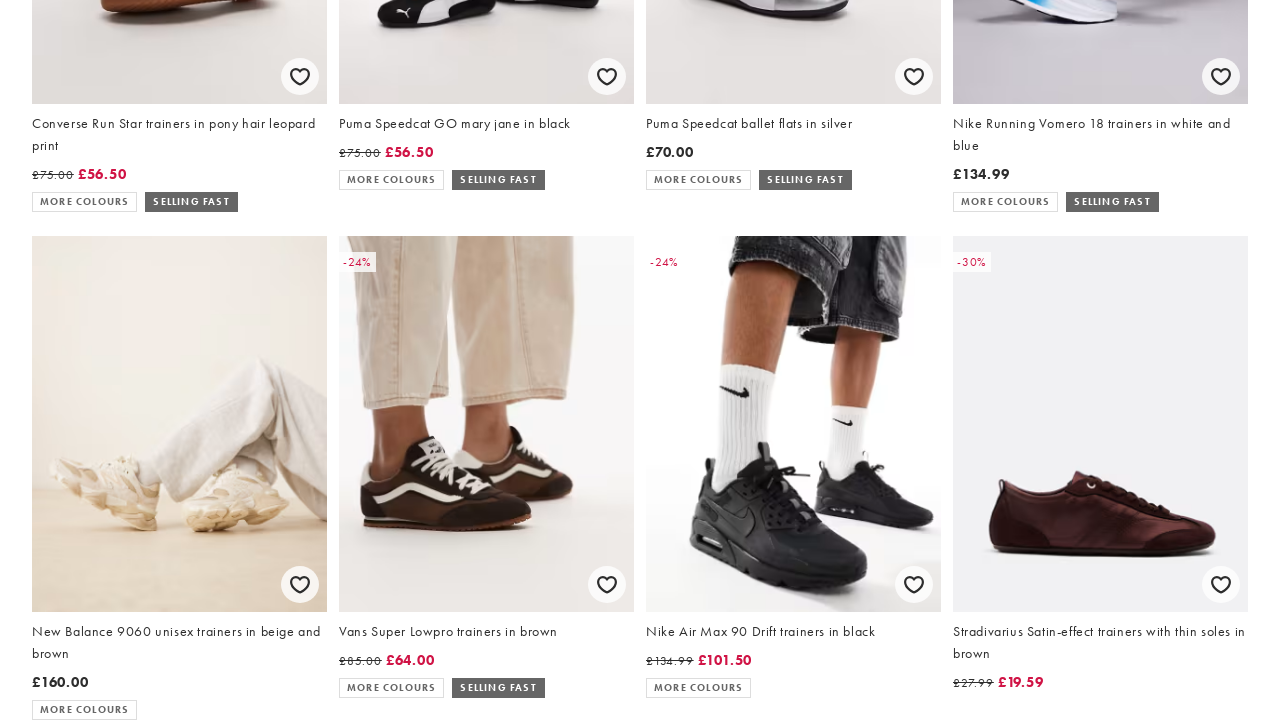

Clicked load more button (iteration 4) at (640, 360) on a[data-auto-id='loadMoreProducts']
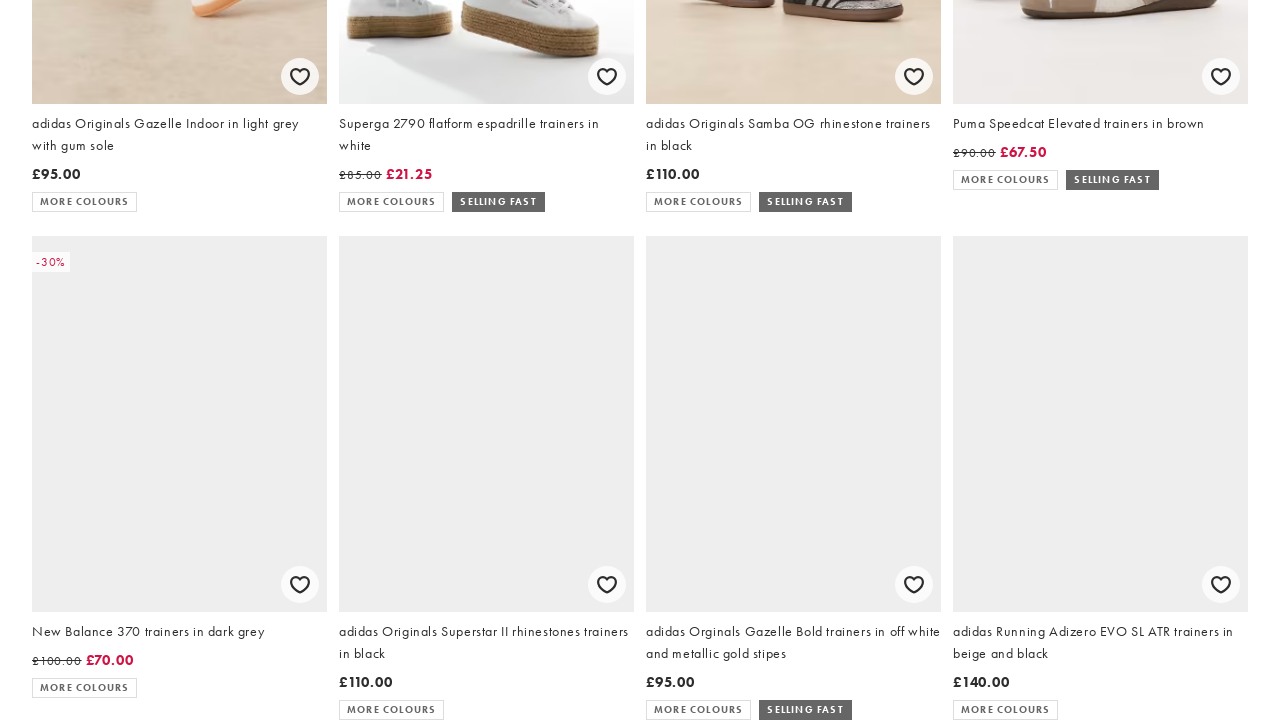

New products loaded after pagination
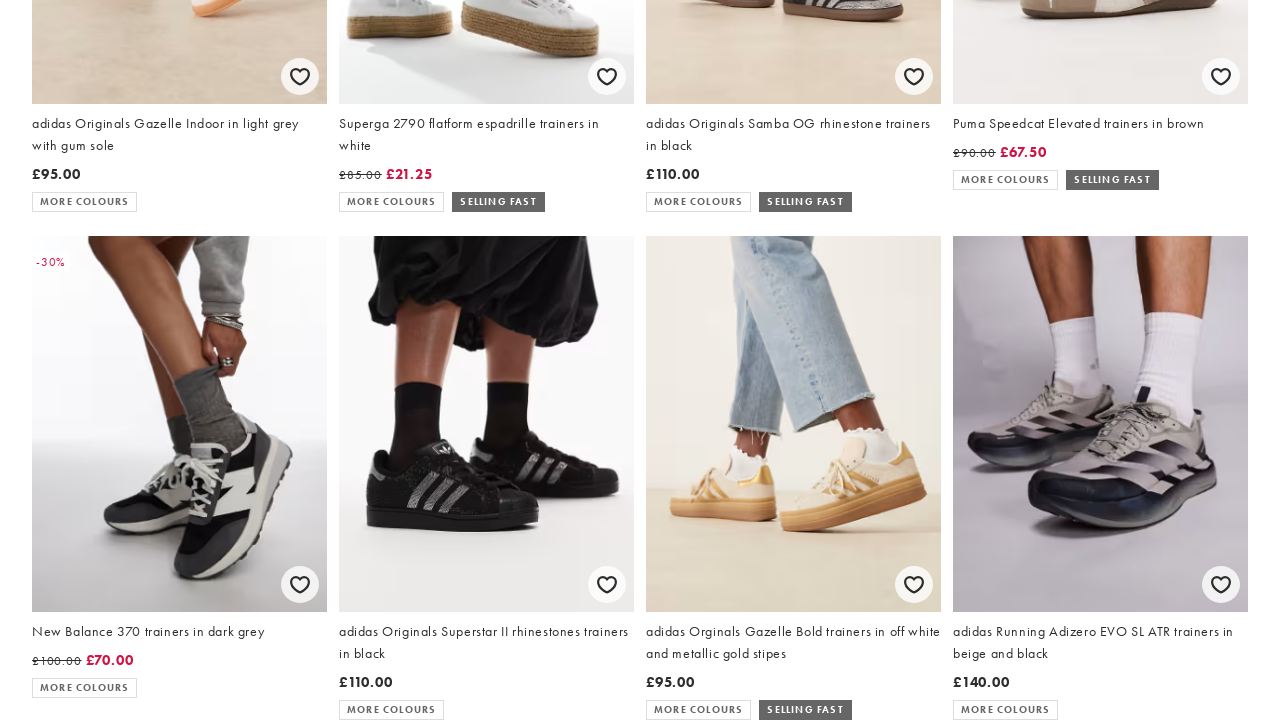

Final verification: products are displayed on page
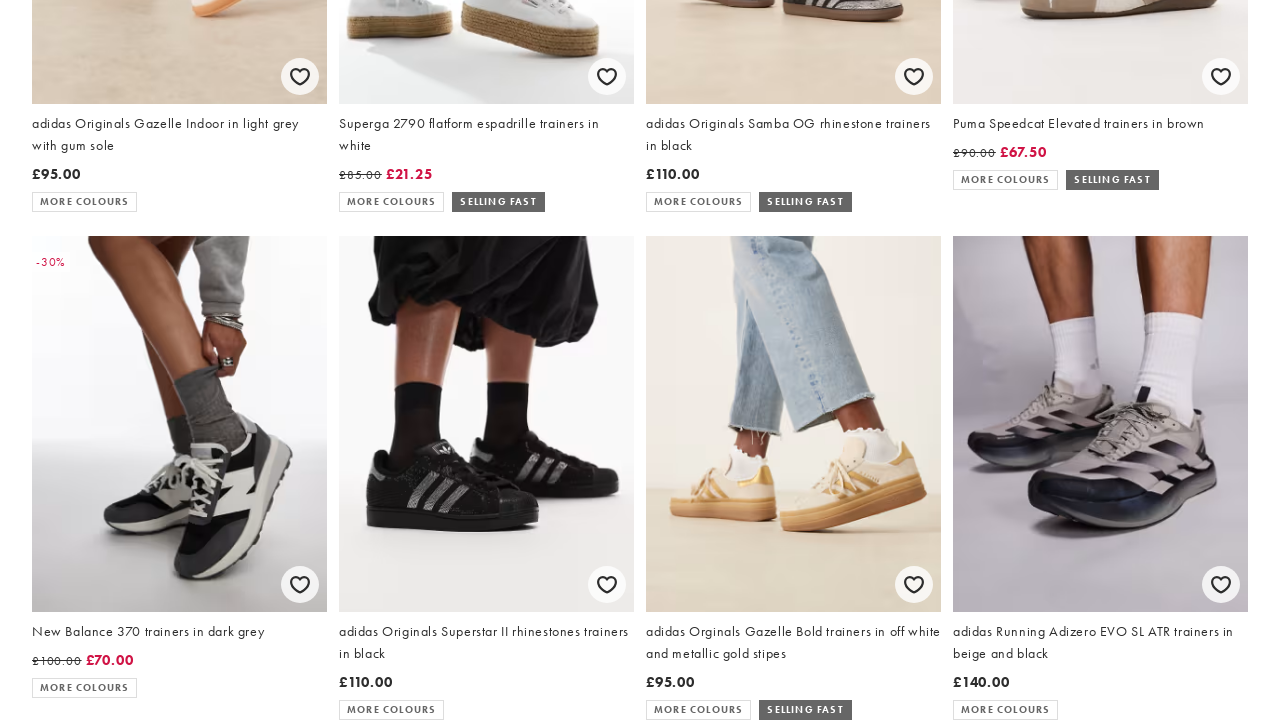

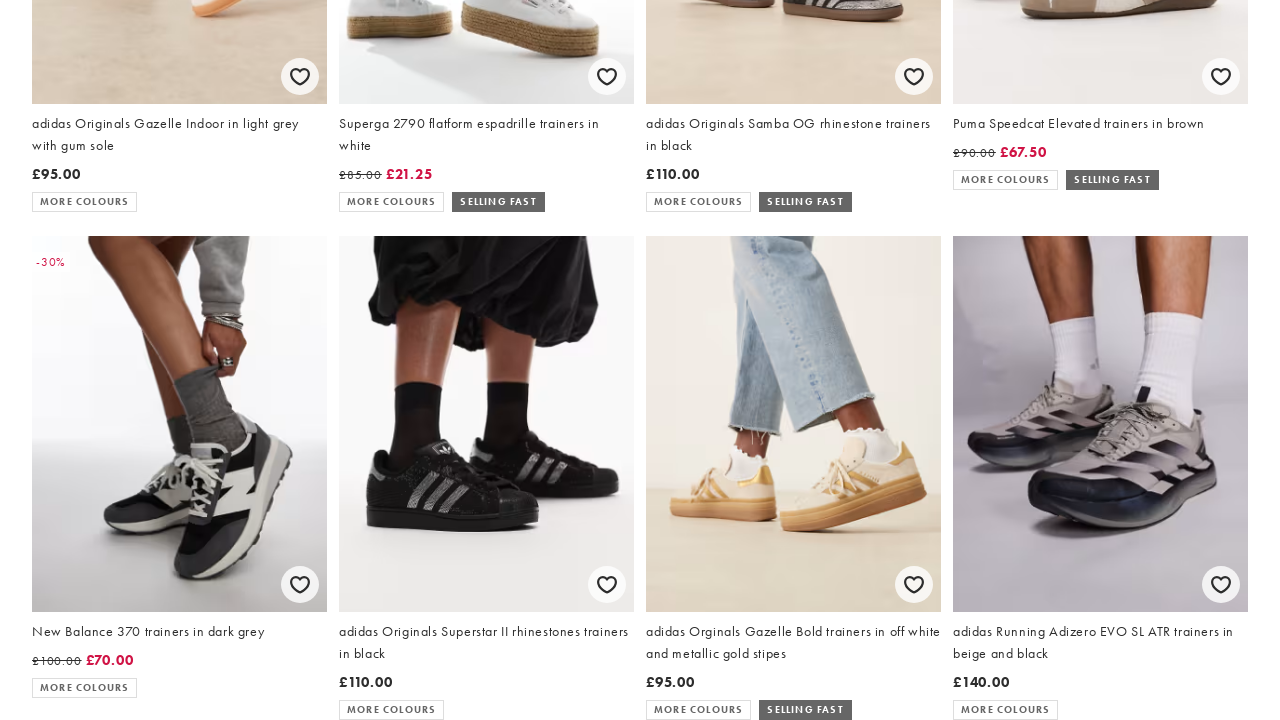